Tests adding an element on Herokuapp by clicking the Add Element button and verifying the new element appears

Starting URL: https://the-internet.herokuapp.com/

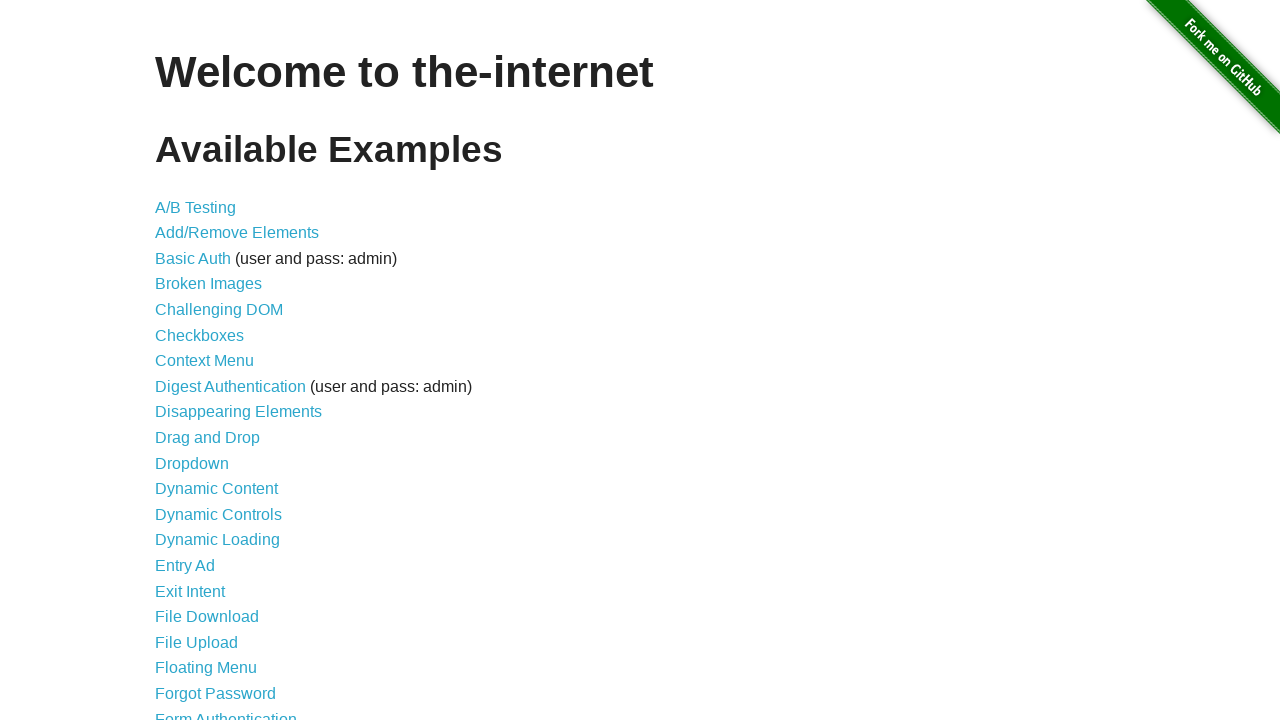

Clicked on Add/Remove Elements link at (237, 233) on a[href='/add_remove_elements/']
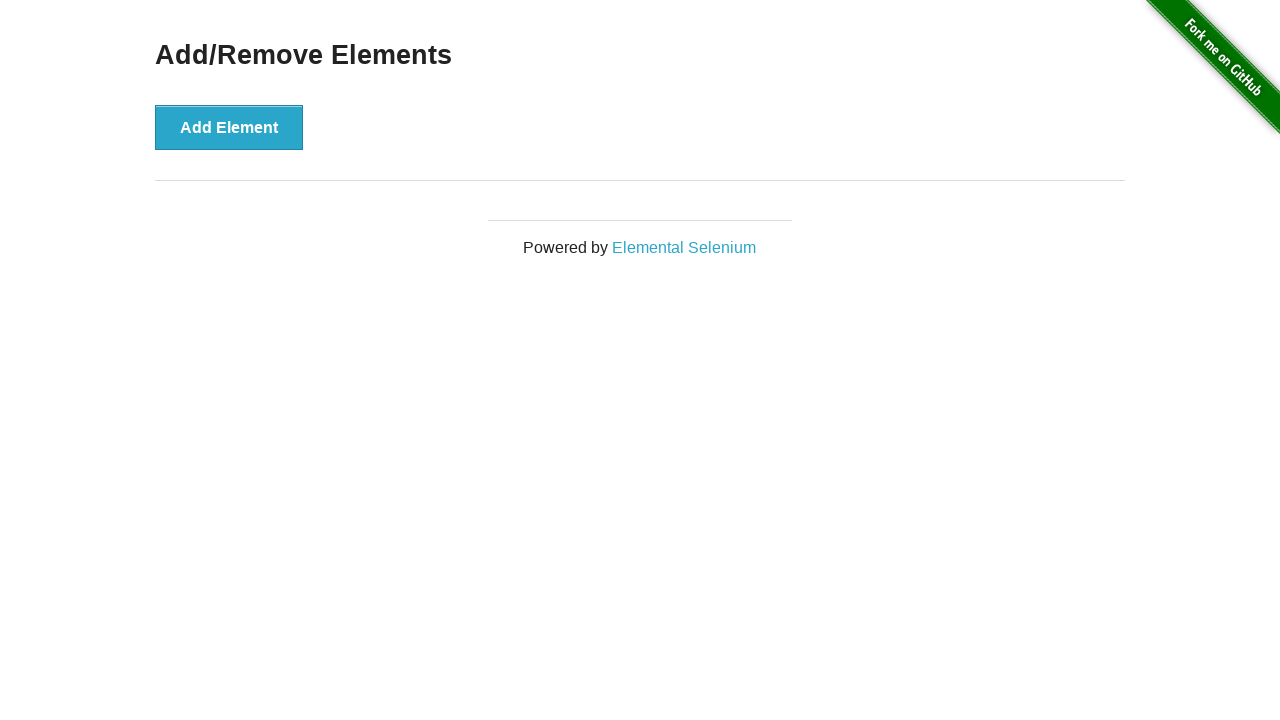

Clicked Add Element button at (229, 127) on button[onclick='addElement()']
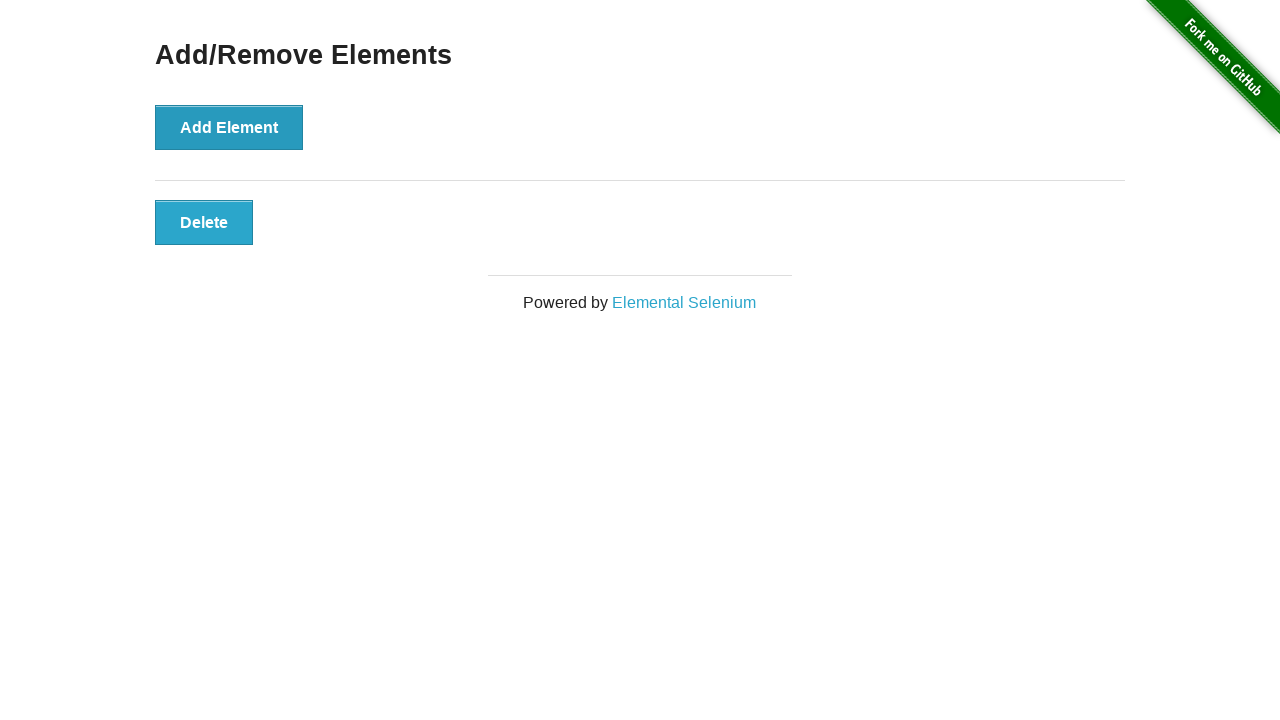

Verified that the newly added element is displayed on the page
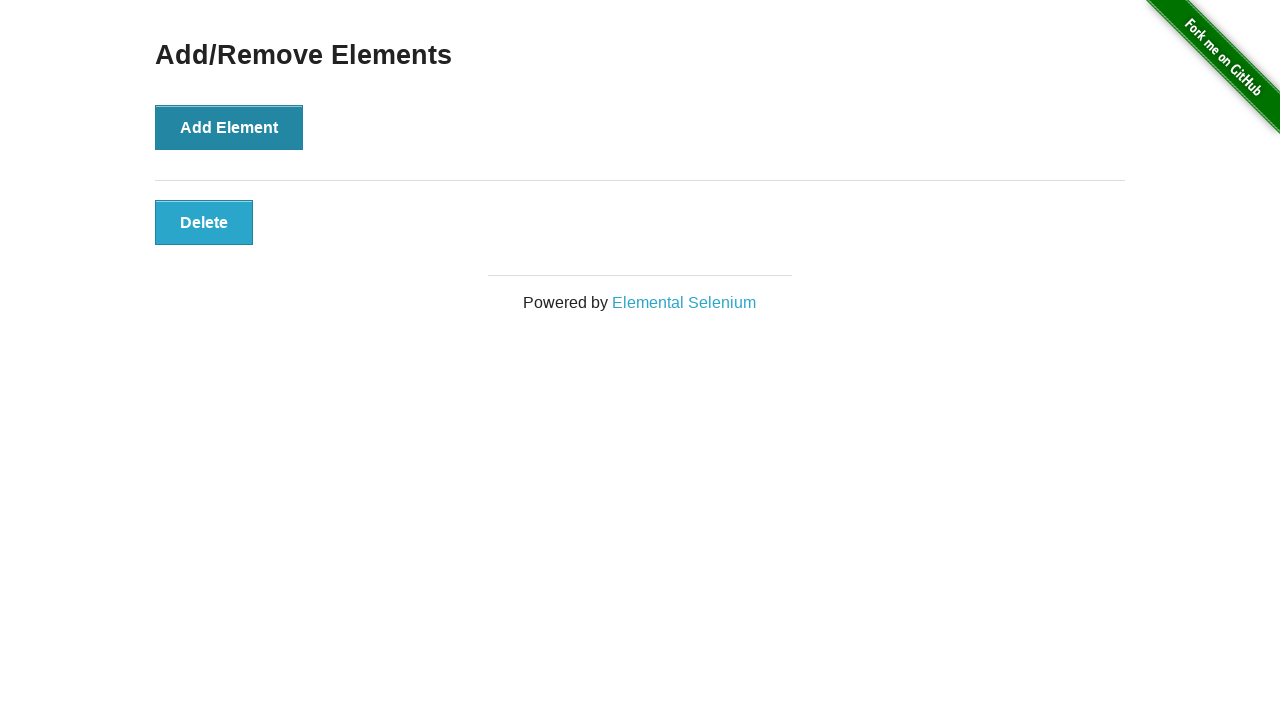

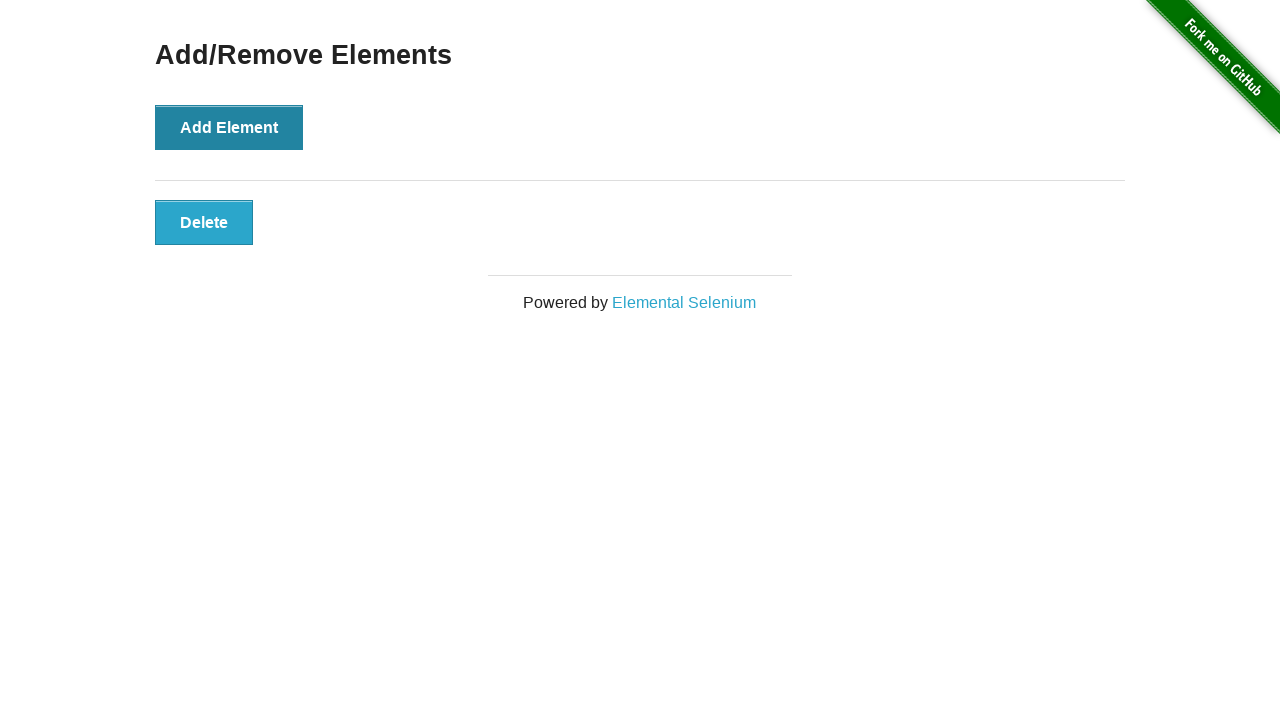